Tests a data types form by filling out all fields except zip code, submitting the form, and verifying that the zip code field shows an error (red color) while all other fields show success (green color).

Starting URL: https://bonigarcia.dev/selenium-webdriver-java/data-types.html

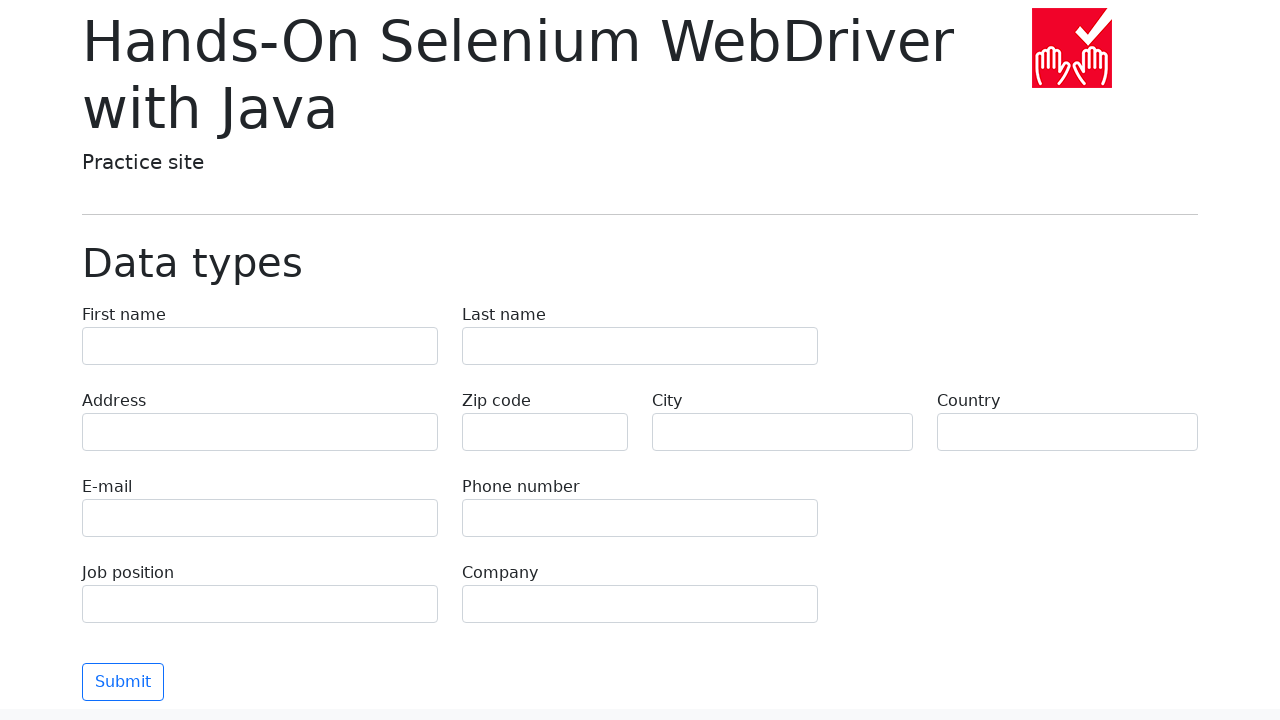

Filled first name field with 'Иван' on input[name='first-name']
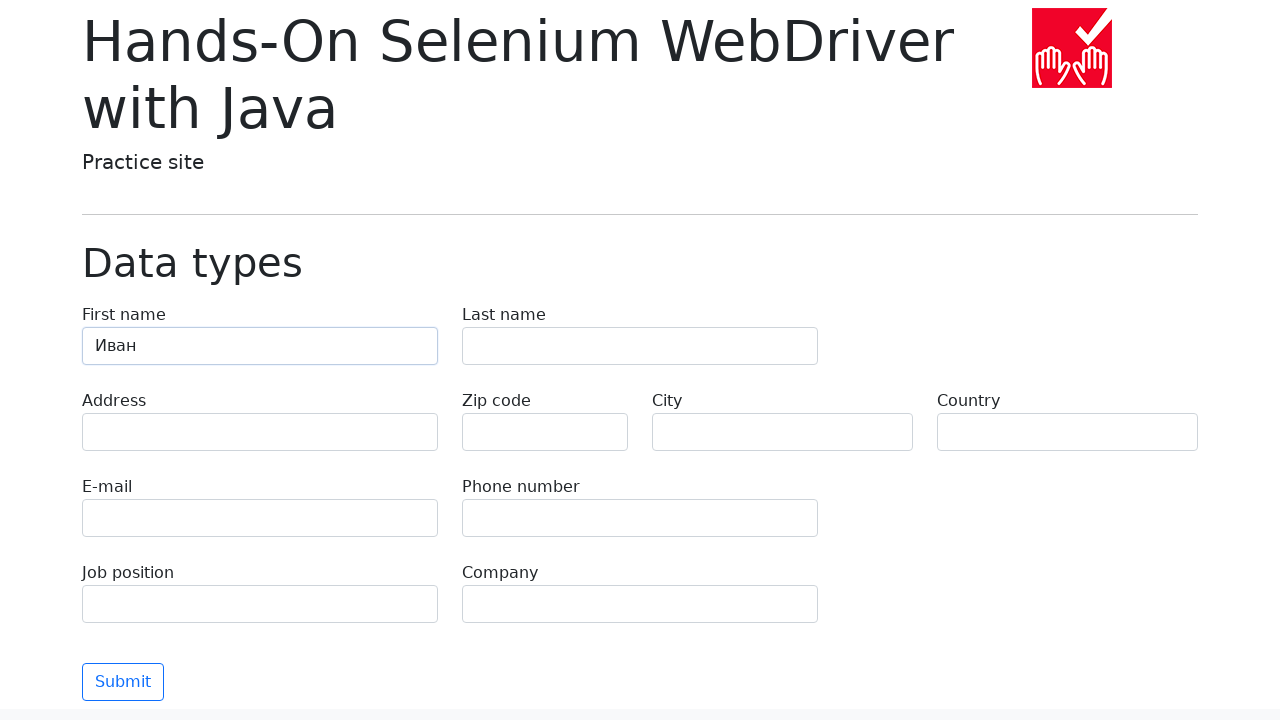

Filled last name field with 'Петров' on input[name='last-name']
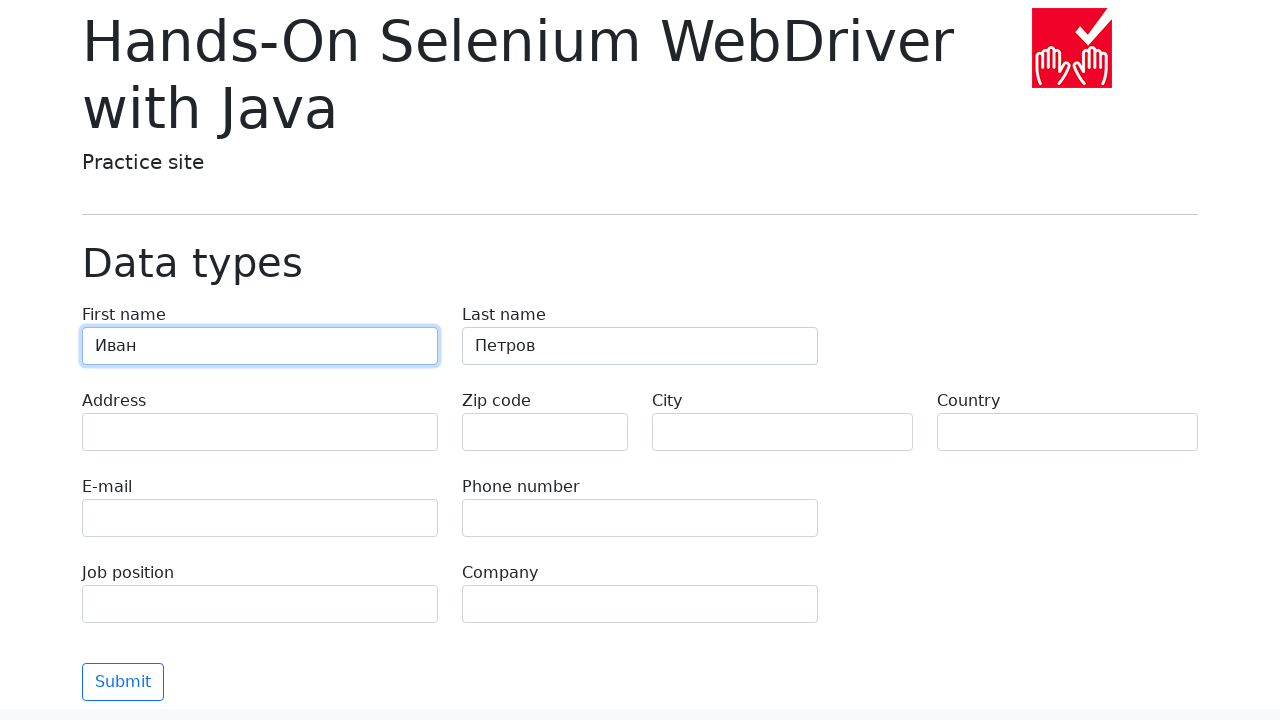

Filled address field with 'Ленина, 55-3' on input[name='address']
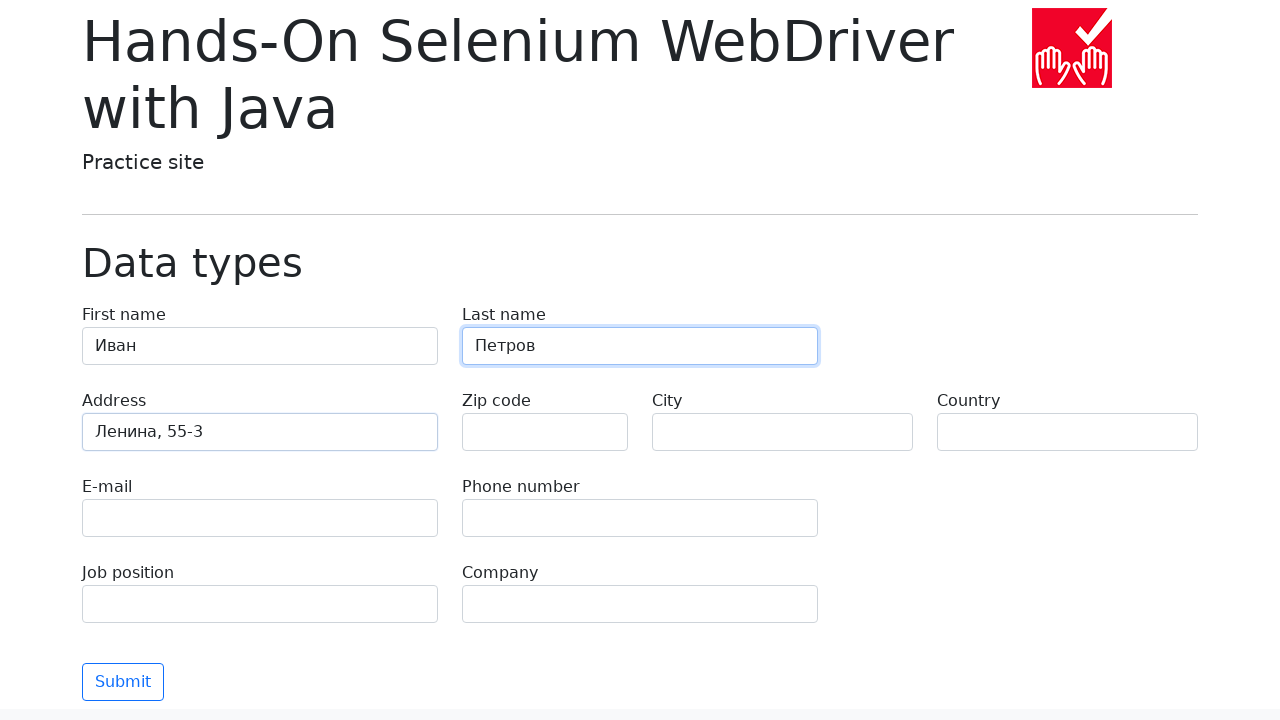

Filled email field with 'test@skypro.com' on input[name='e-mail']
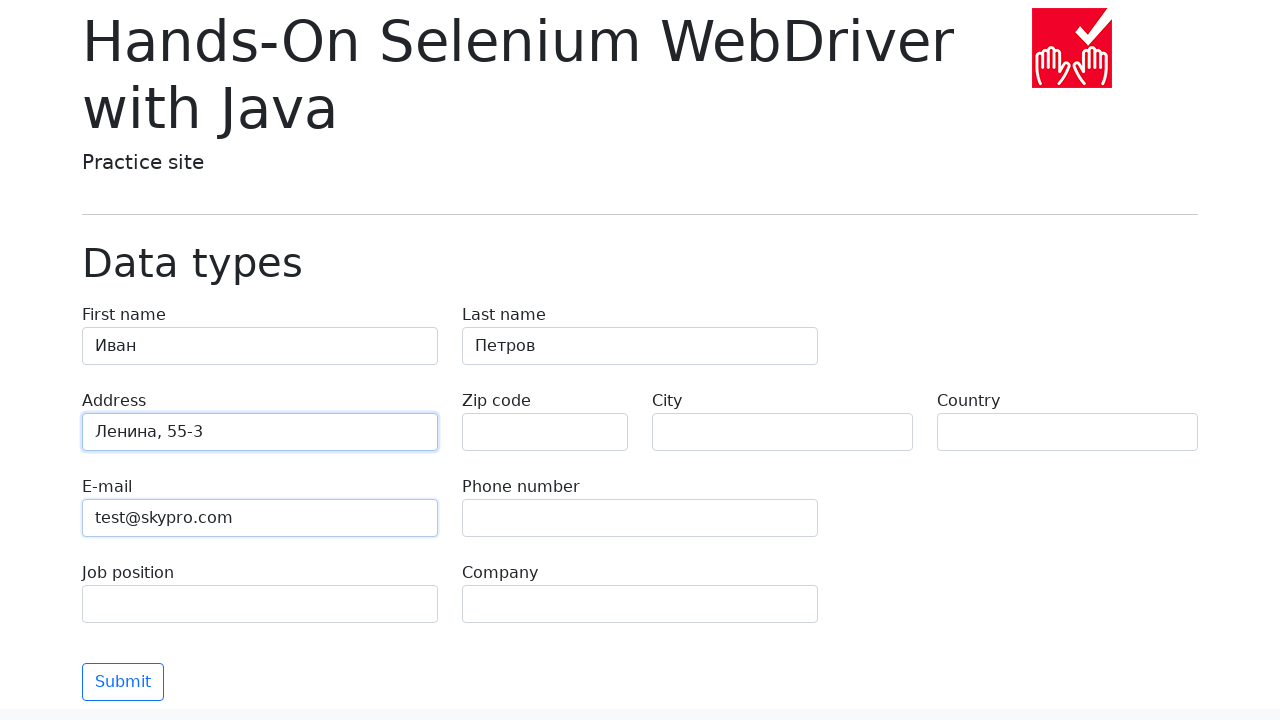

Filled phone field with '+7985899998787' on input[name='phone']
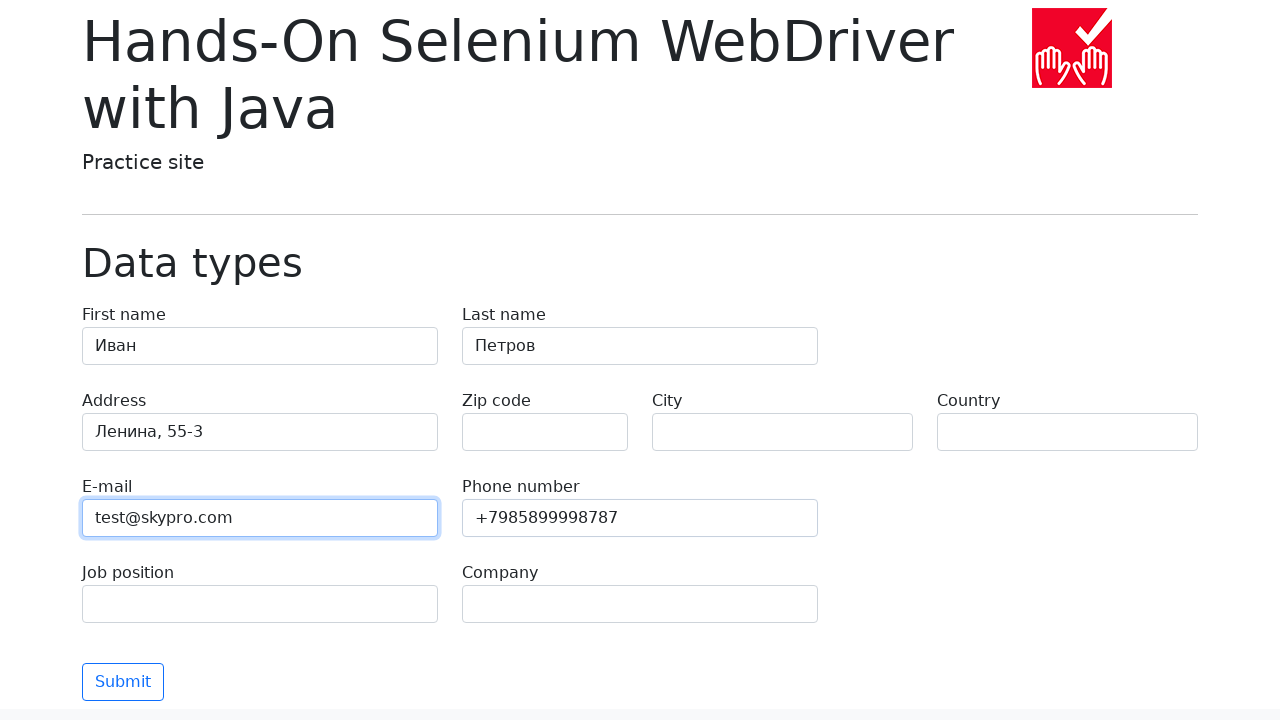

Filled city field with 'Москва' on input[name='city']
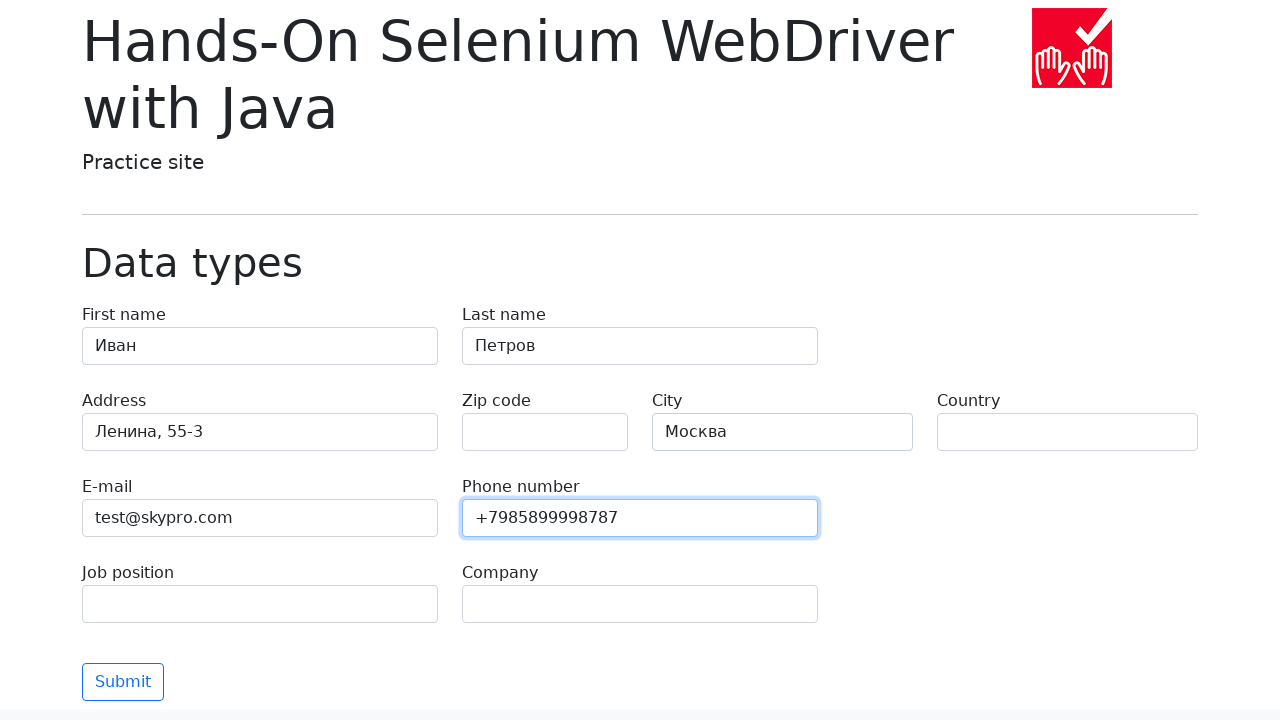

Filled country field with 'Россия' on input[name='country']
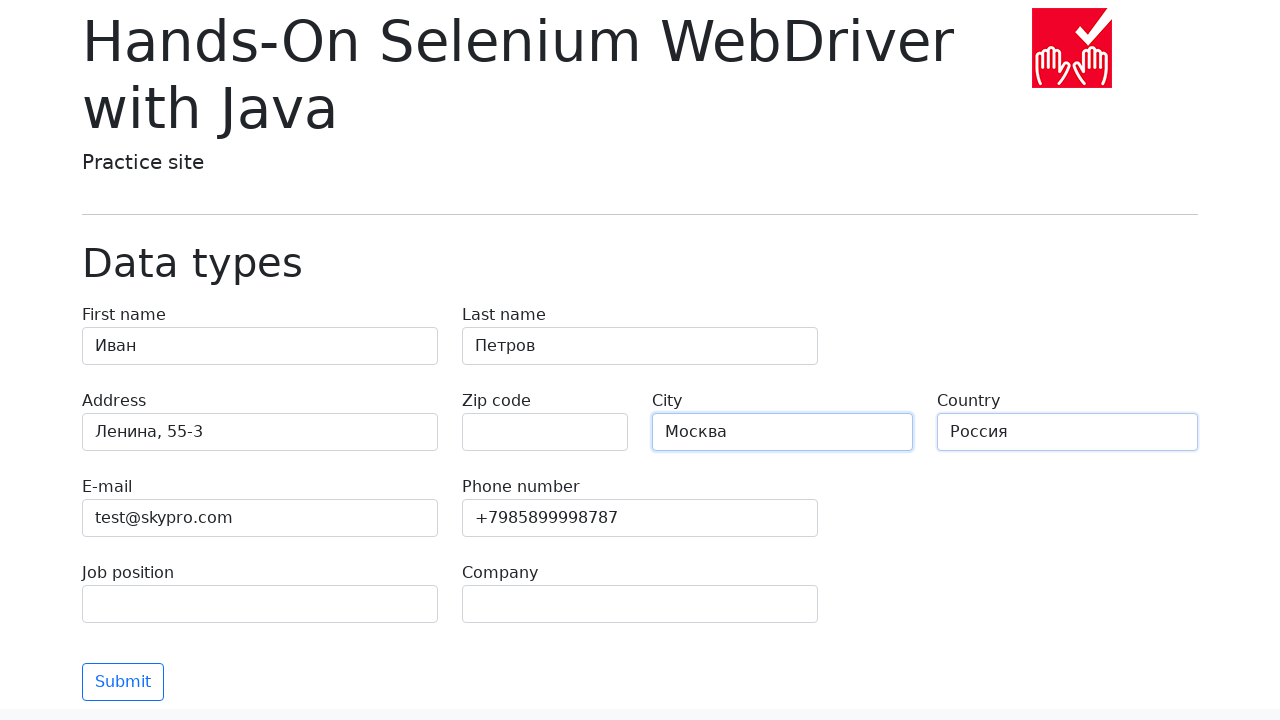

Filled job position field with 'QA' on input[name='job-position']
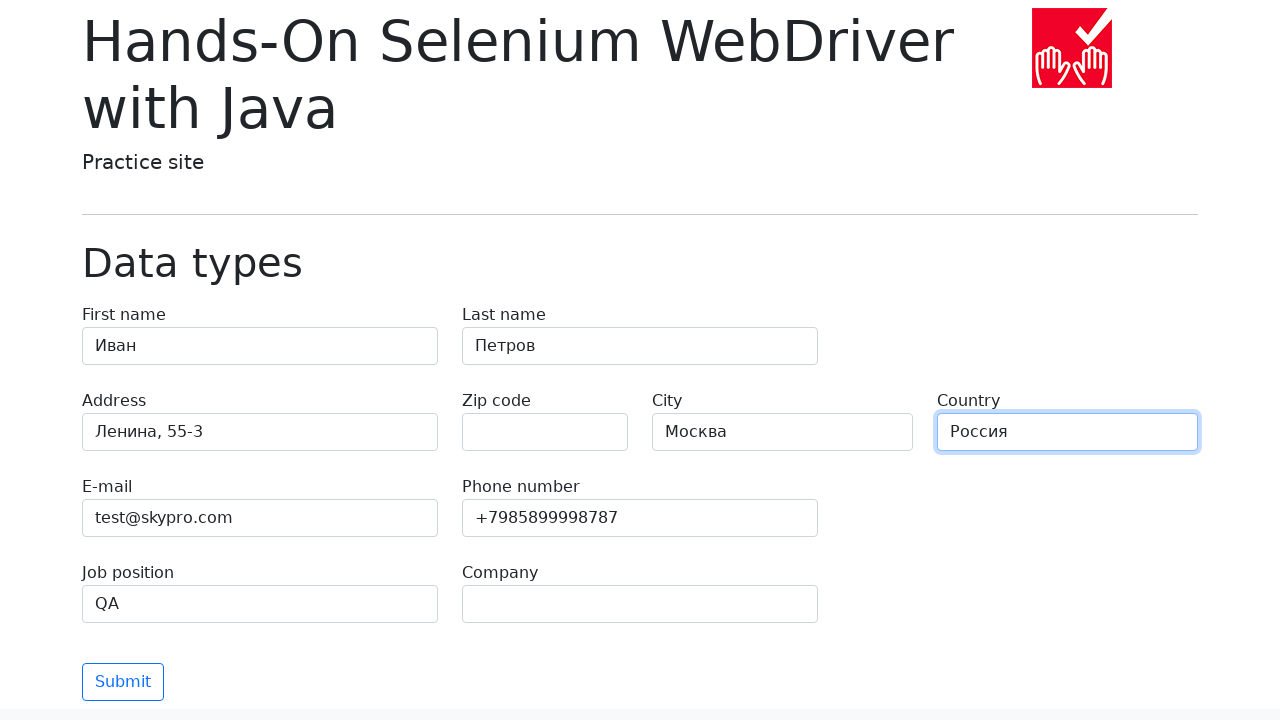

Filled company field with 'SkyPro' on input[name='company']
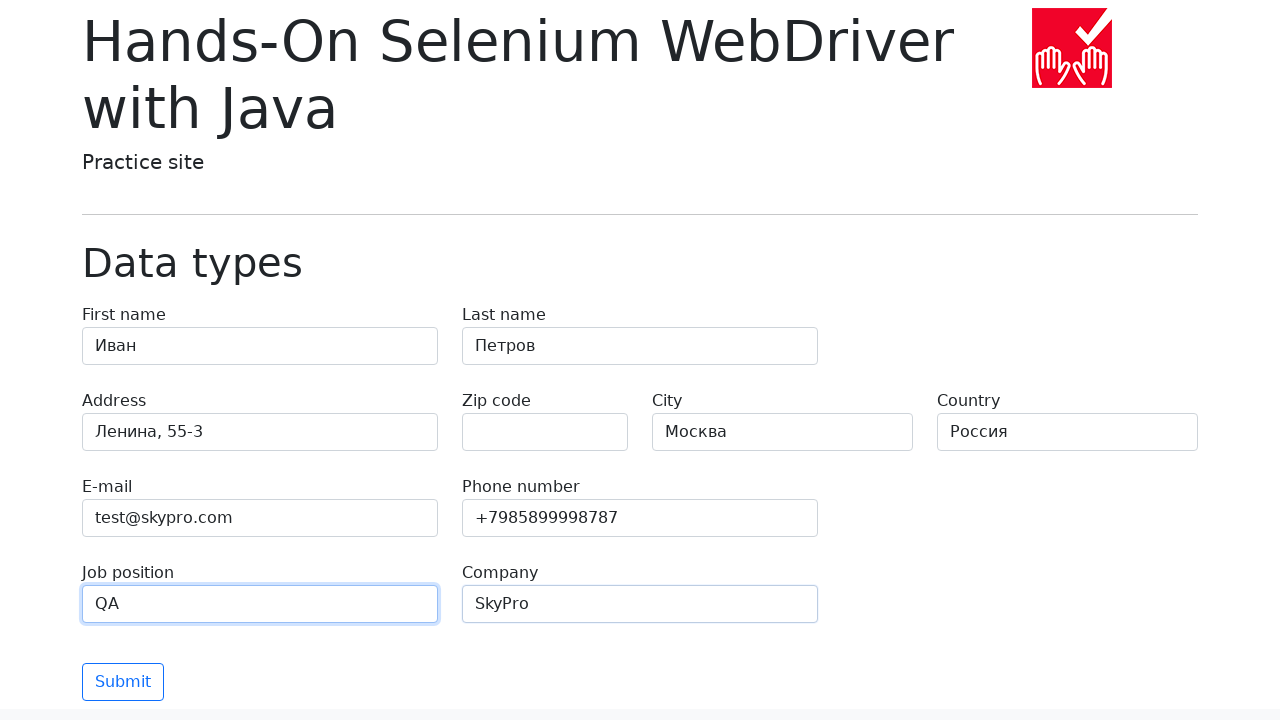

Clicked submit button to submit form at (123, 682) on button.btn
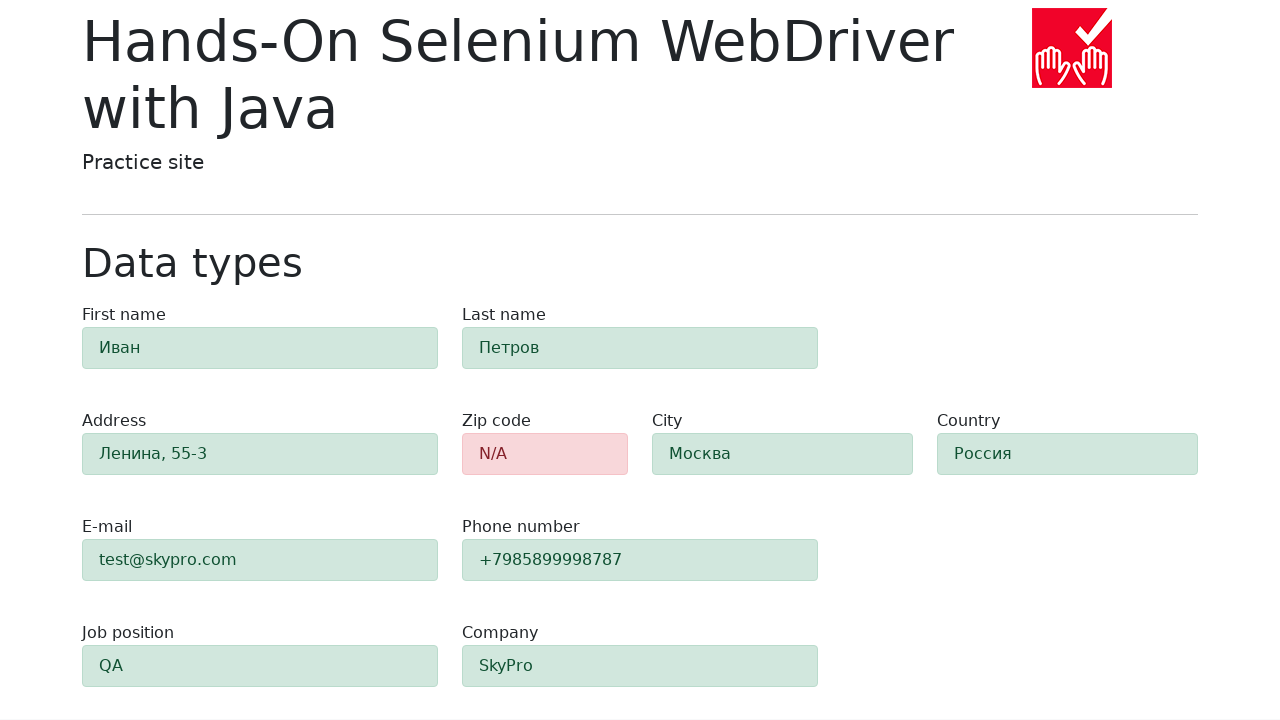

Waited for zip-code field to appear after form submission
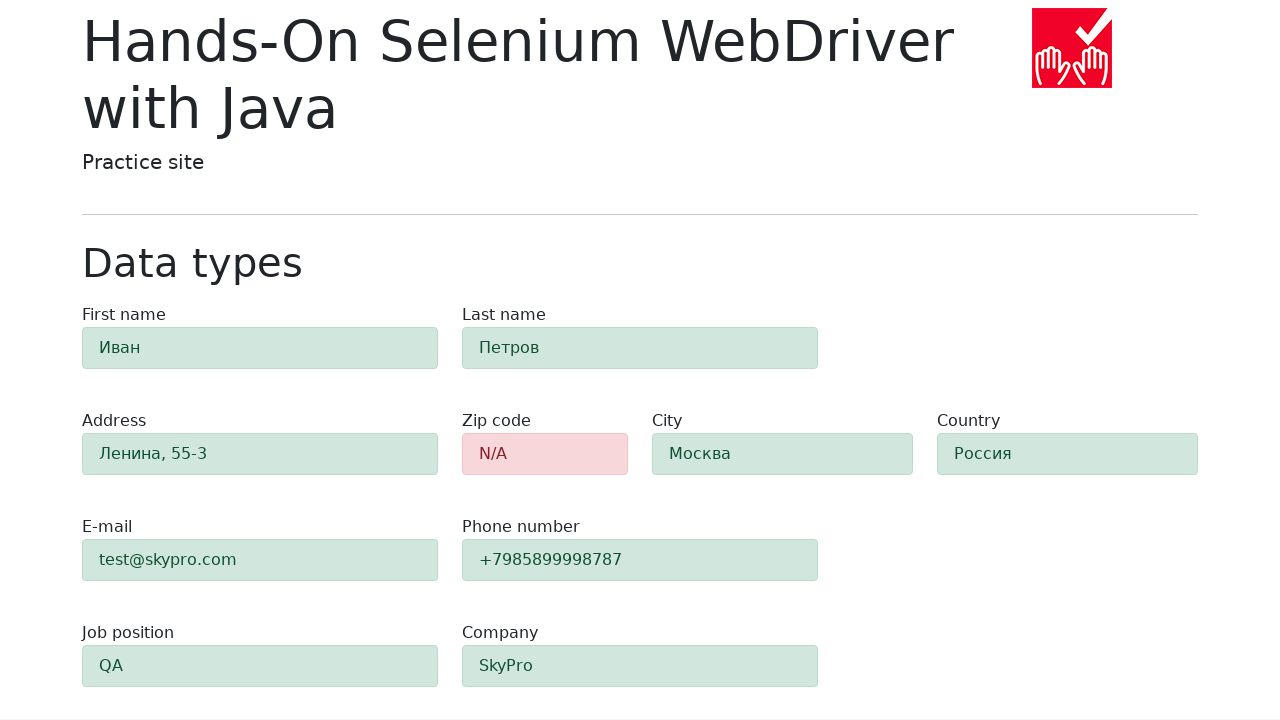

Verified zip-code field is visible
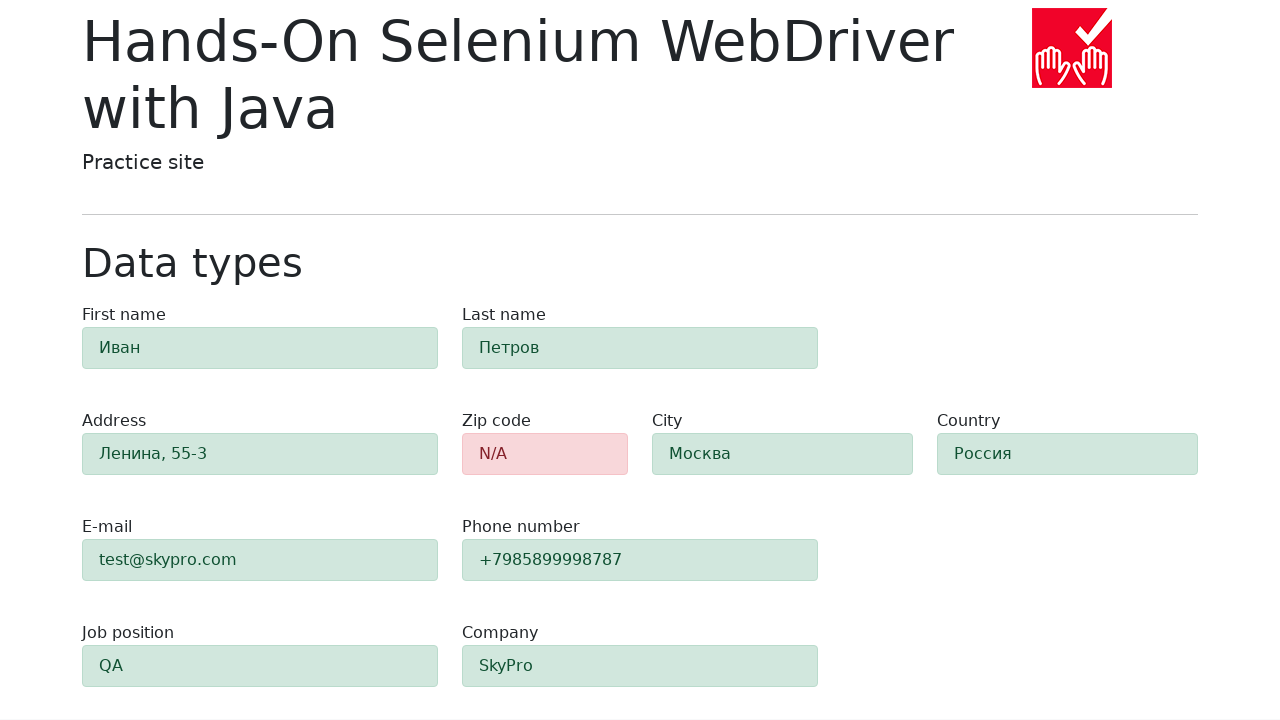

Verified success alert elements are displayed
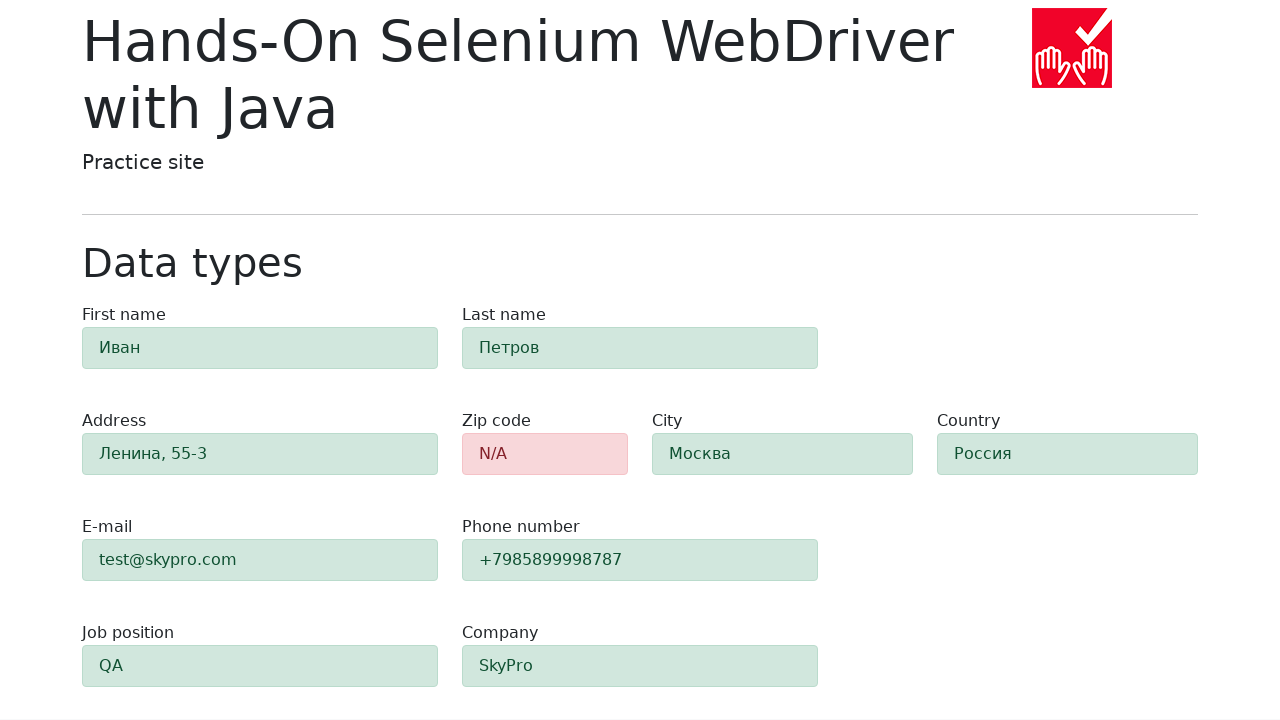

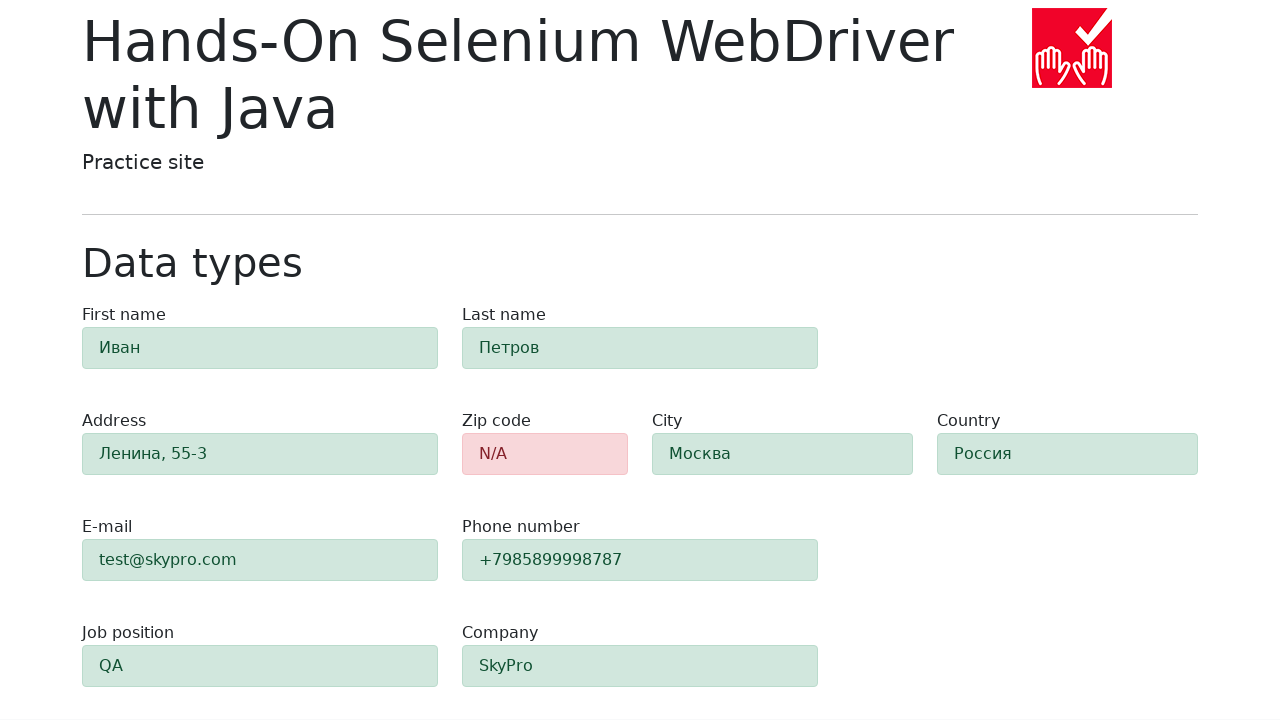